Reads two numbers from the page, calculates their sum, selects the result from a dropdown menu, and submits the form

Starting URL: http://suninjuly.github.io/selects1.html

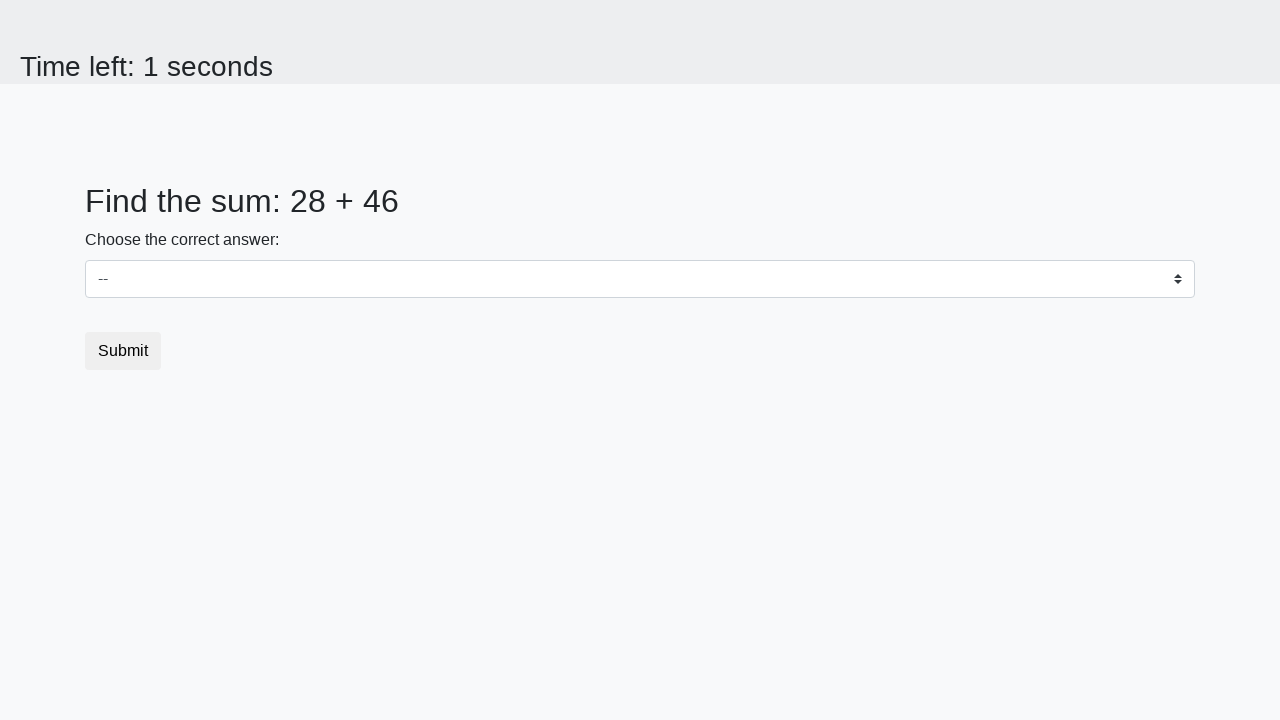

Retrieved first number from #num1 element
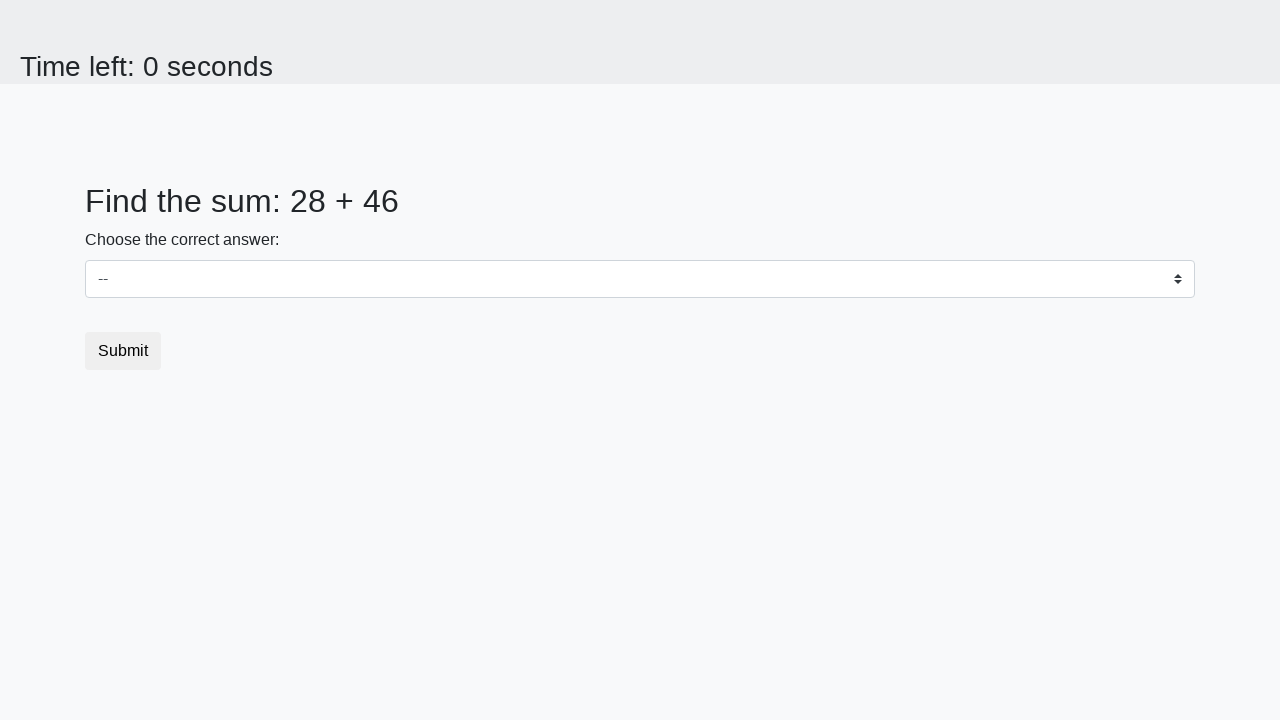

Retrieved second number from #num2 element
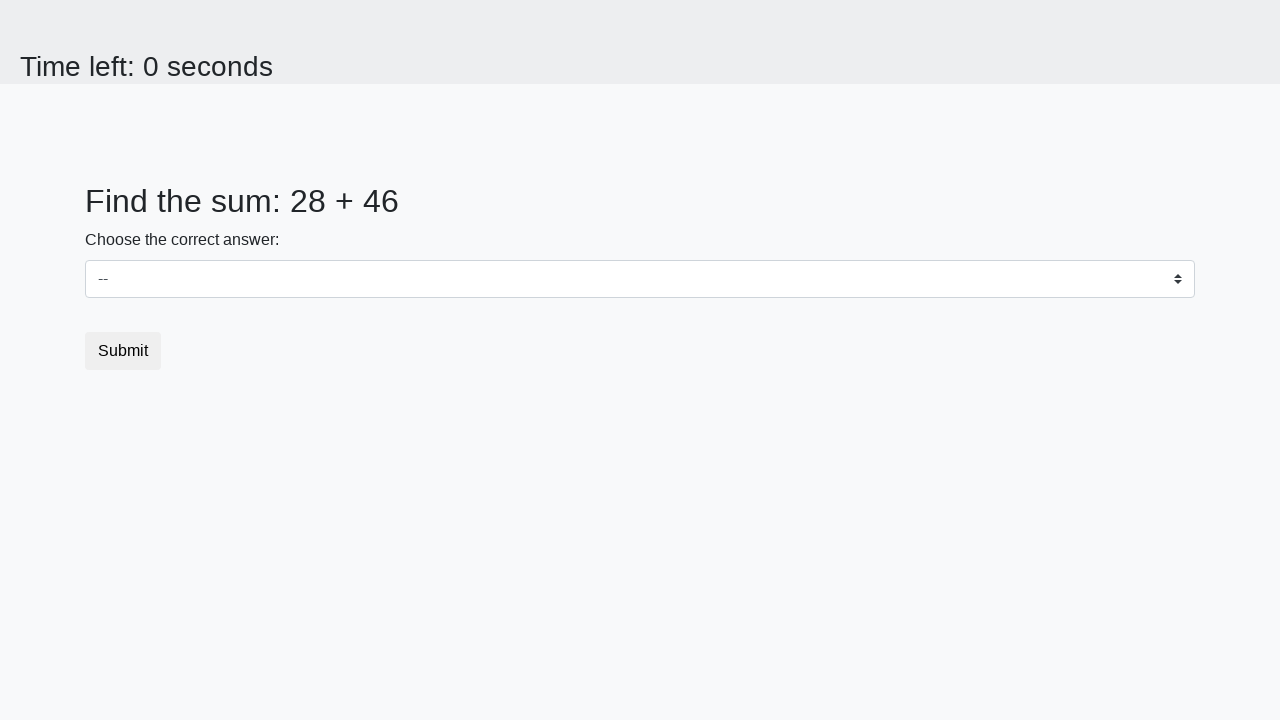

Calculated sum: 28 + 46 = 74
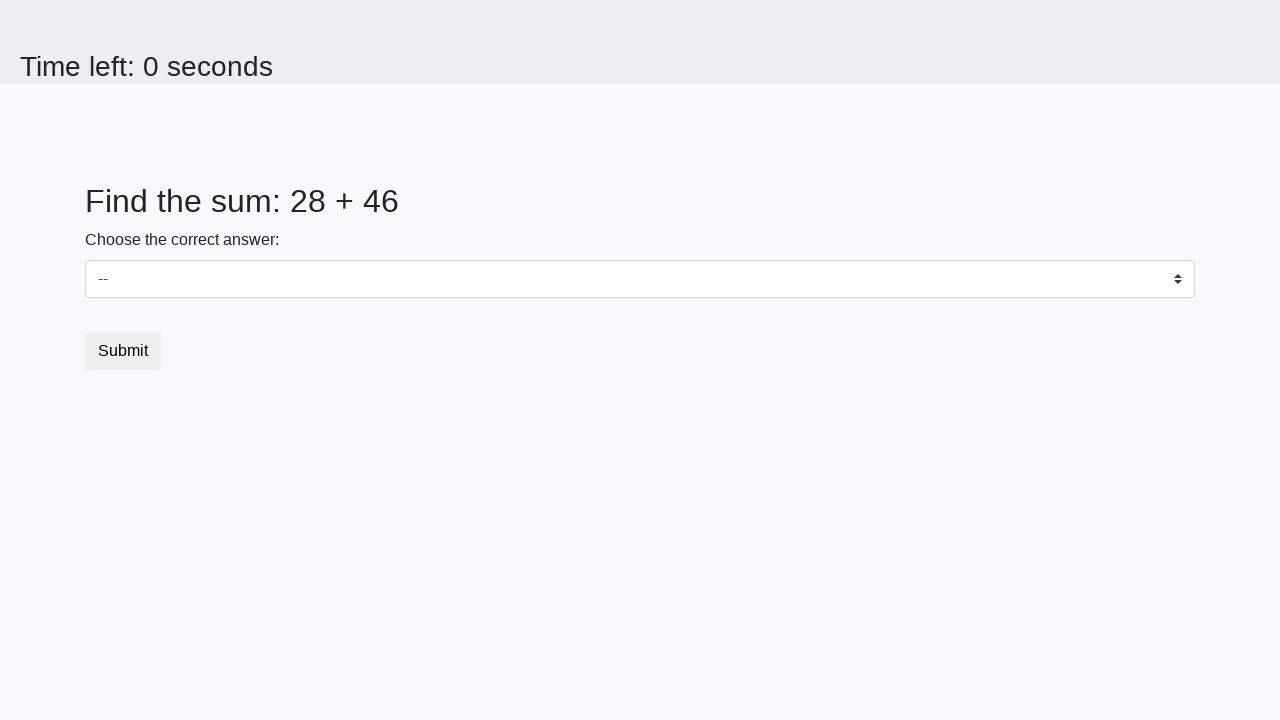

Selected 74 from dropdown menu on select
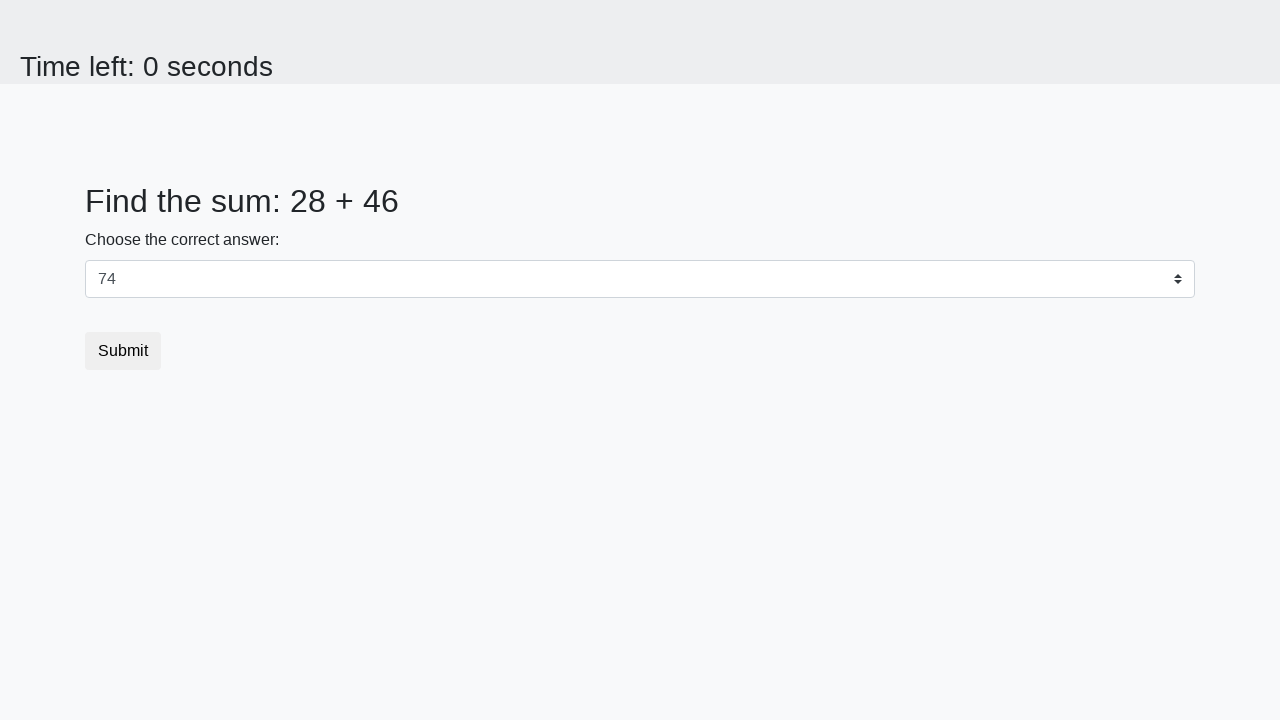

Clicked submit button to submit form at (123, 351) on button.btn
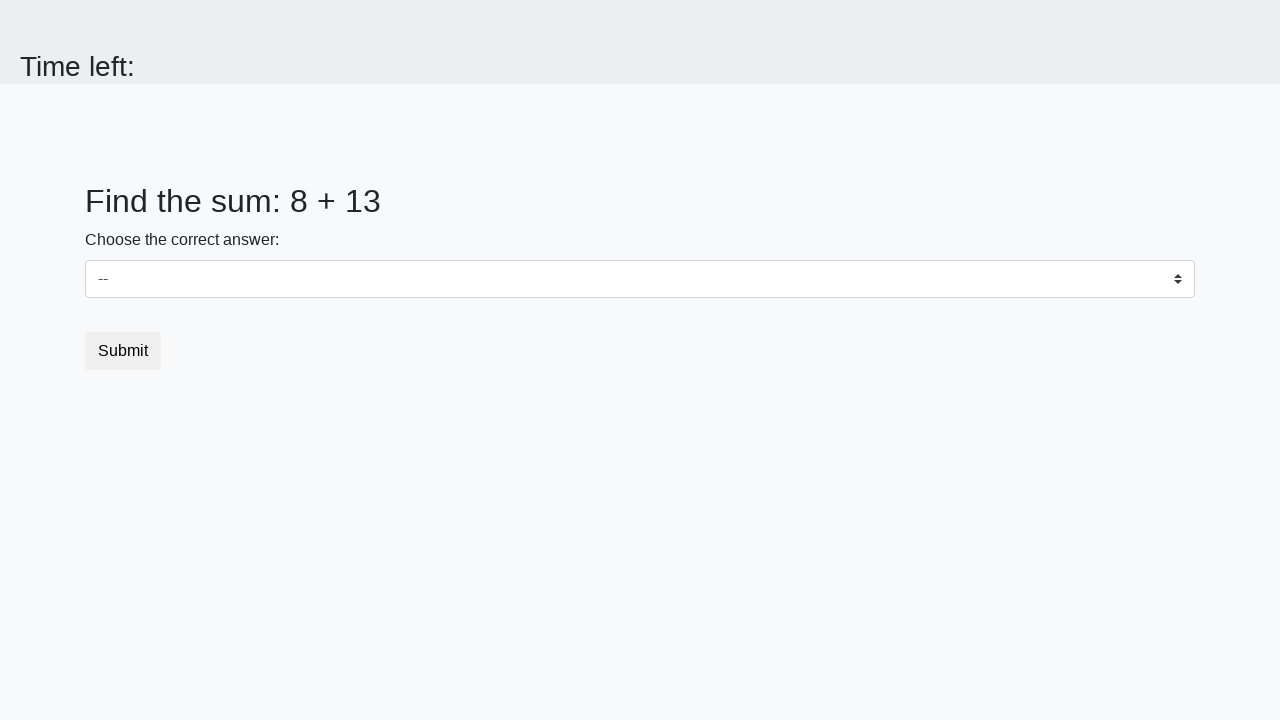

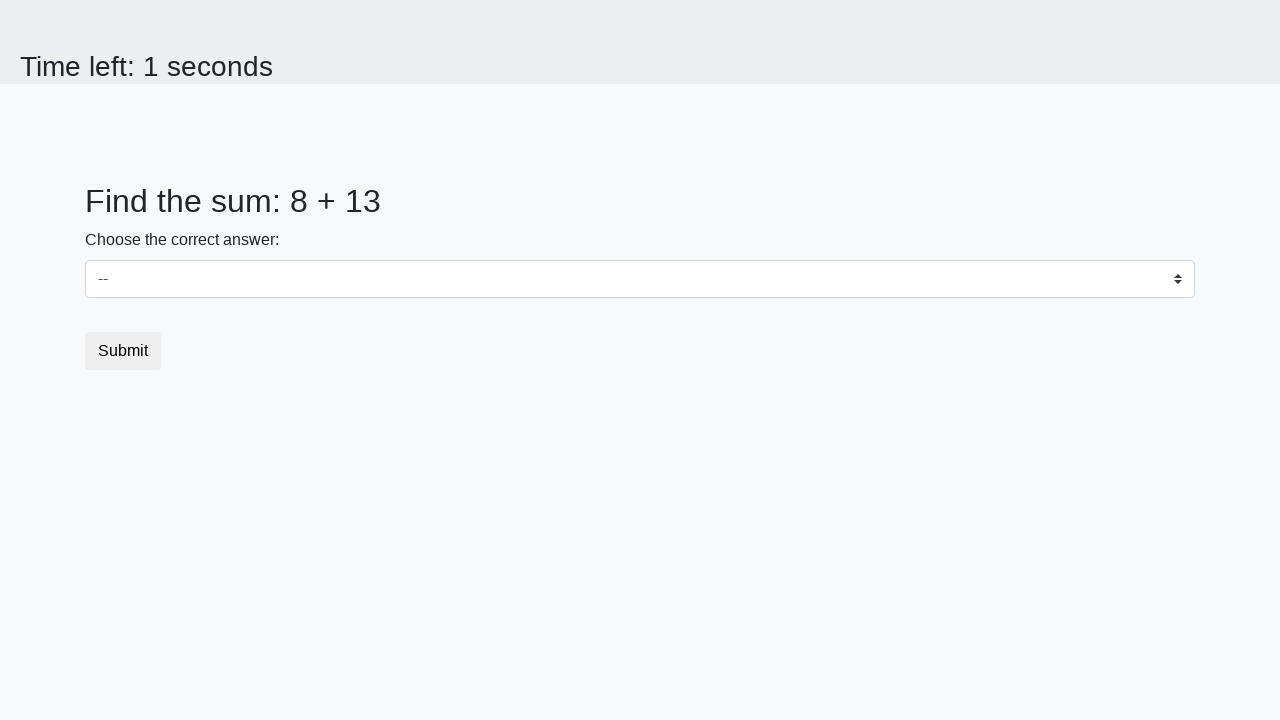